Tests accepting a JavaScript confirmation alert by clicking the confirm button and accepting the alert

Starting URL: https://the-internet.herokuapp.com/javascript_alerts

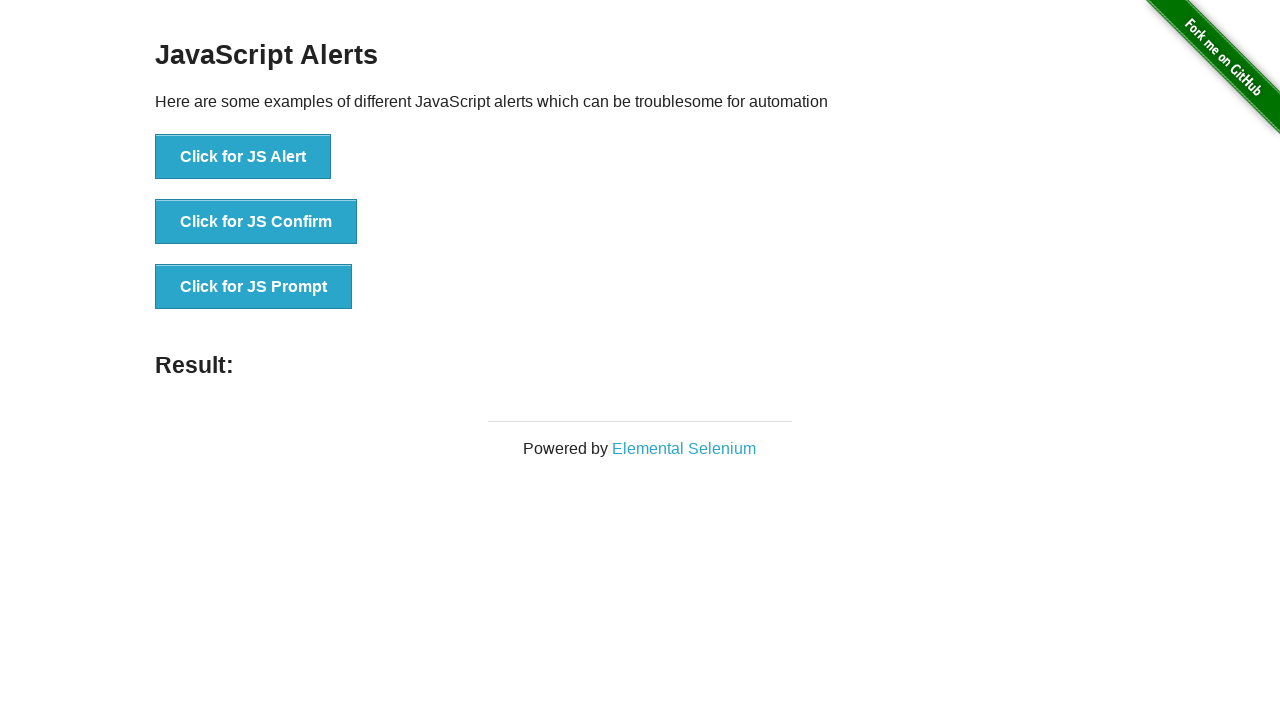

Clicked the confirm button to trigger JavaScript confirmation alert at (256, 222) on (//button)[2]
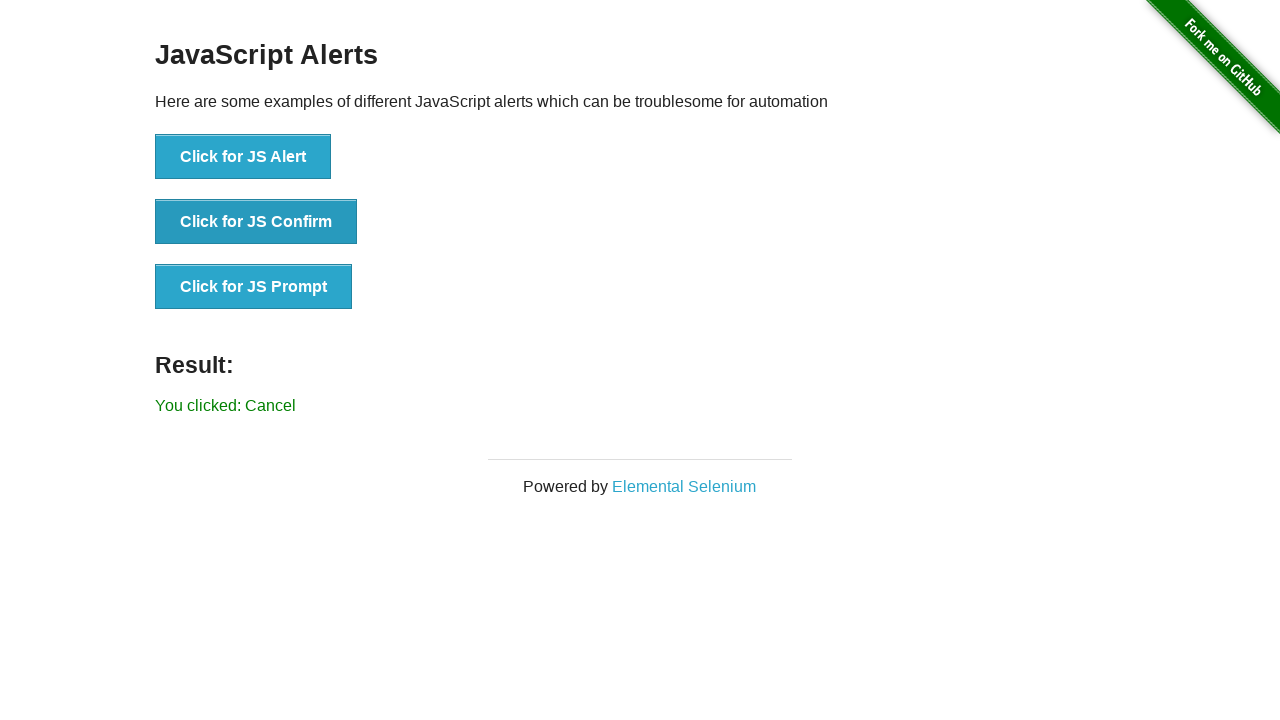

Set up dialog handler to accept the confirmation alert
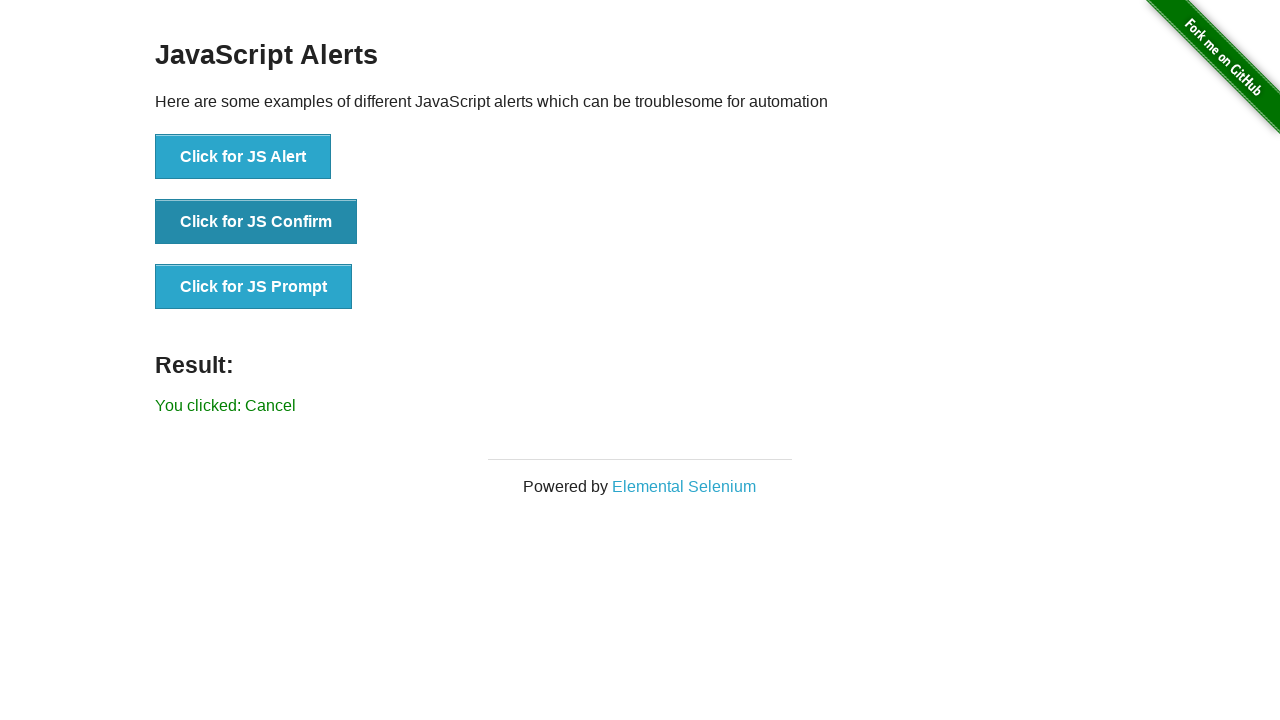

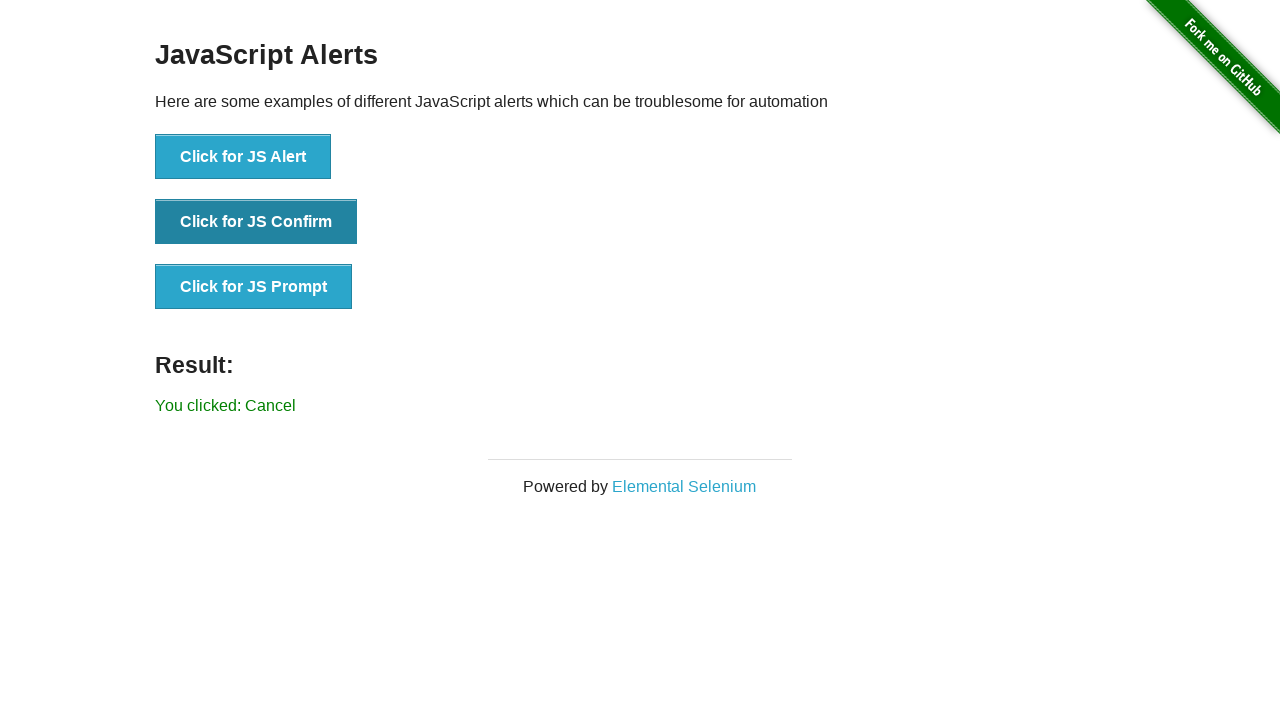